Tests file upload functionality by uploading a file to the practice upload page and verifying that the "File Uploaded" confirmation message is displayed.

Starting URL: https://practice.cydeo.com/upload

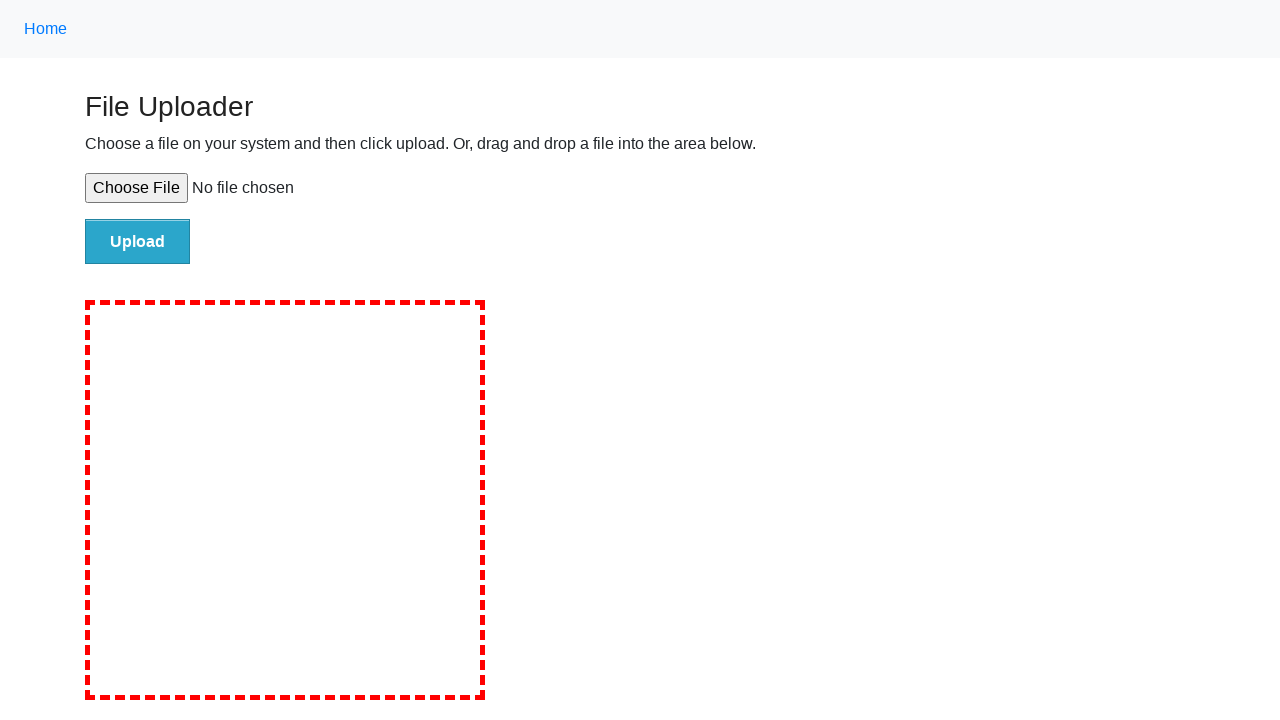

Created temporary test file for upload
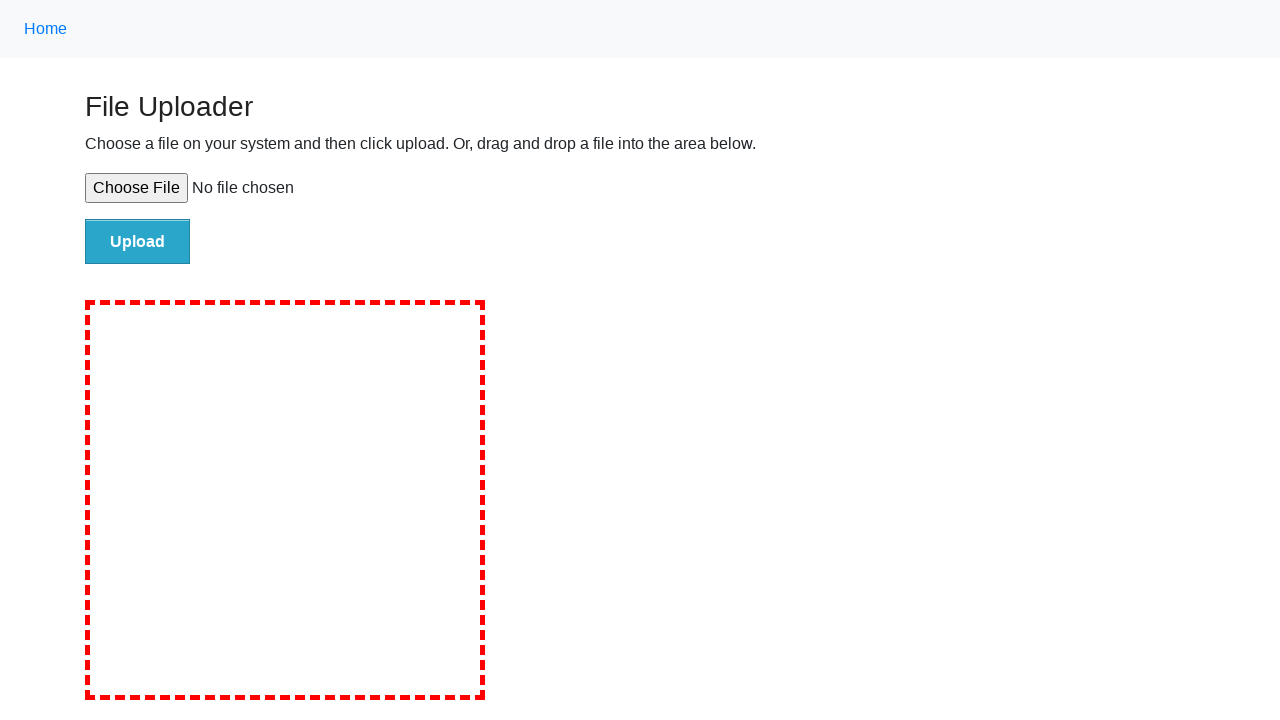

Set input file to upload test file
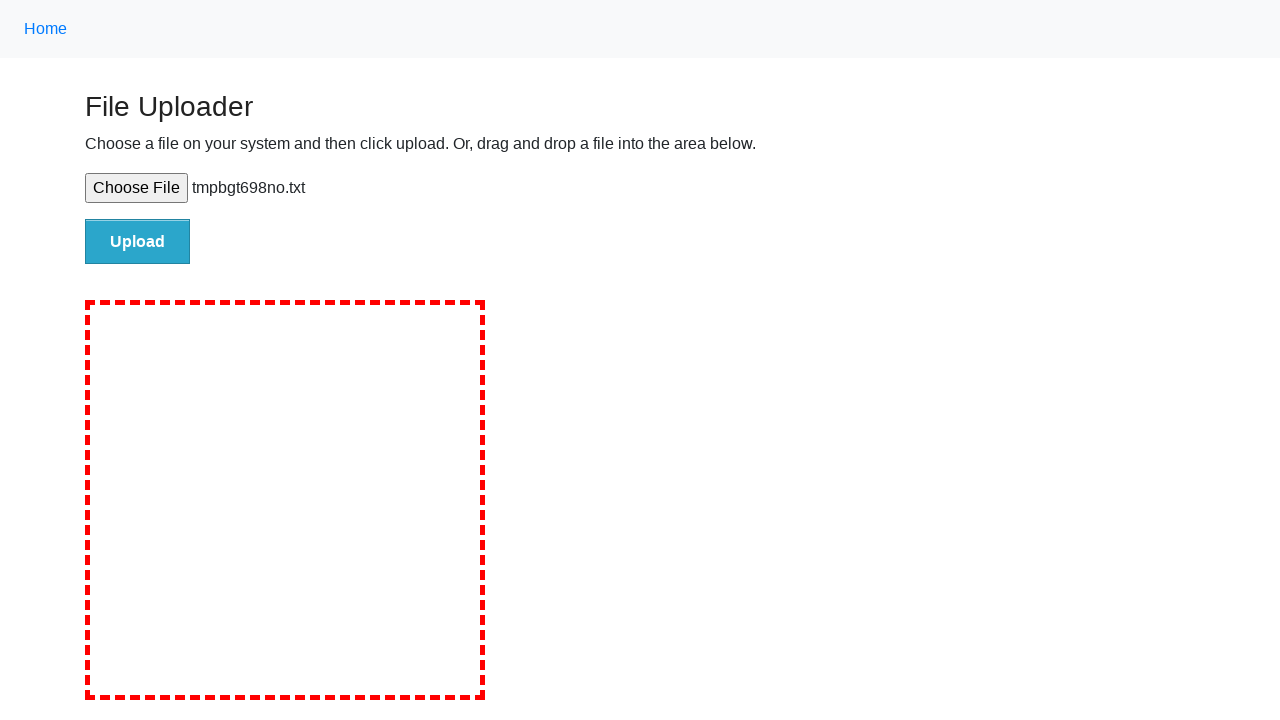

Clicked upload button to submit file at (138, 241) on #file-submit
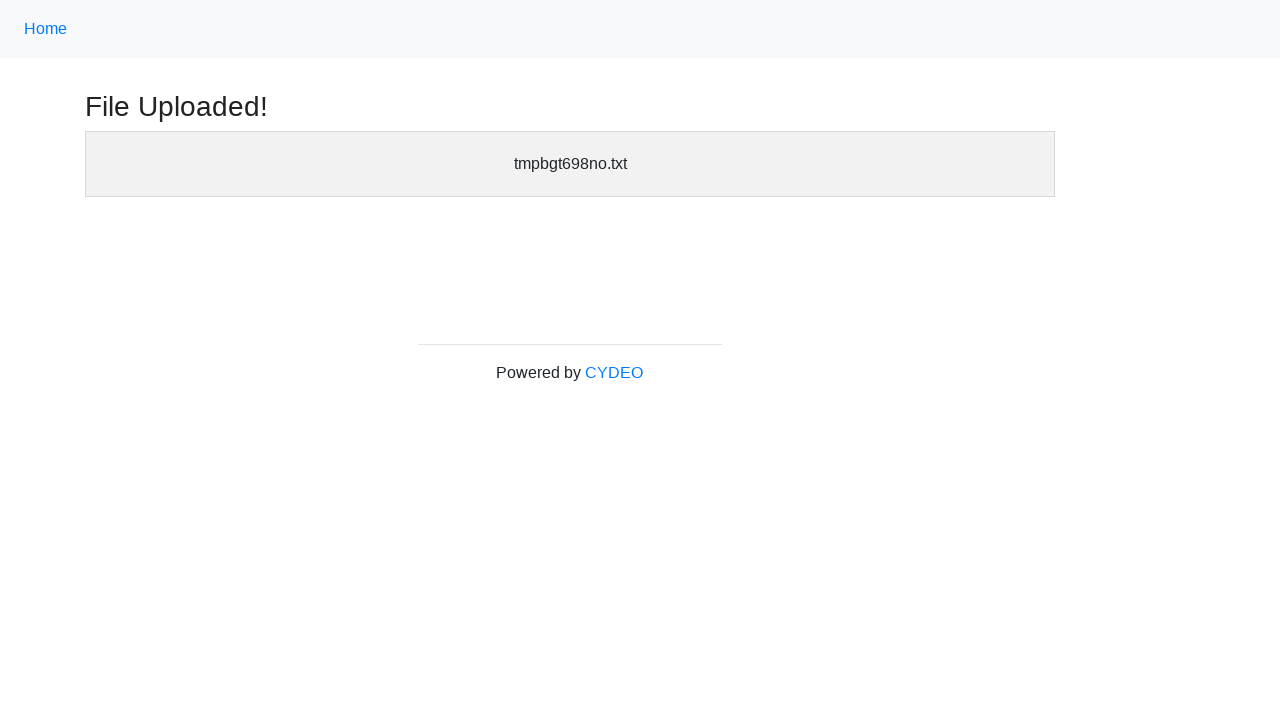

File upload confirmation header appeared
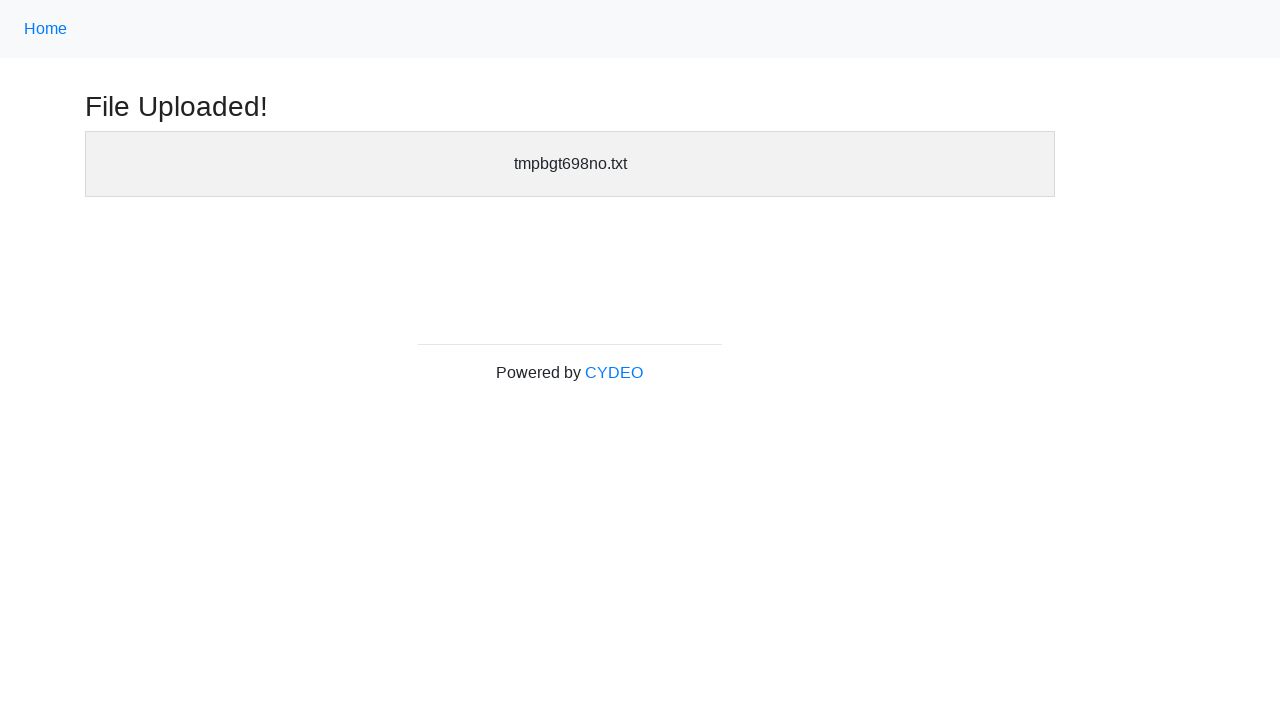

Verified 'File Uploaded!' header is visible
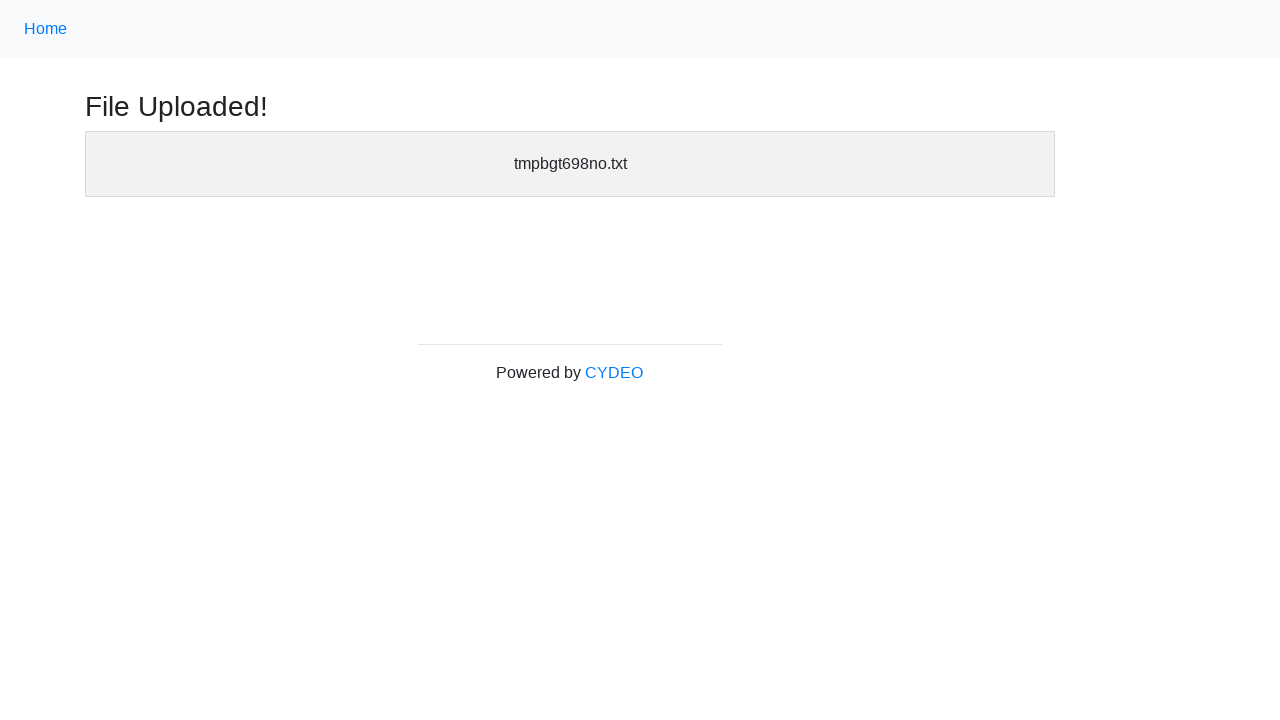

Cleaned up temporary test file
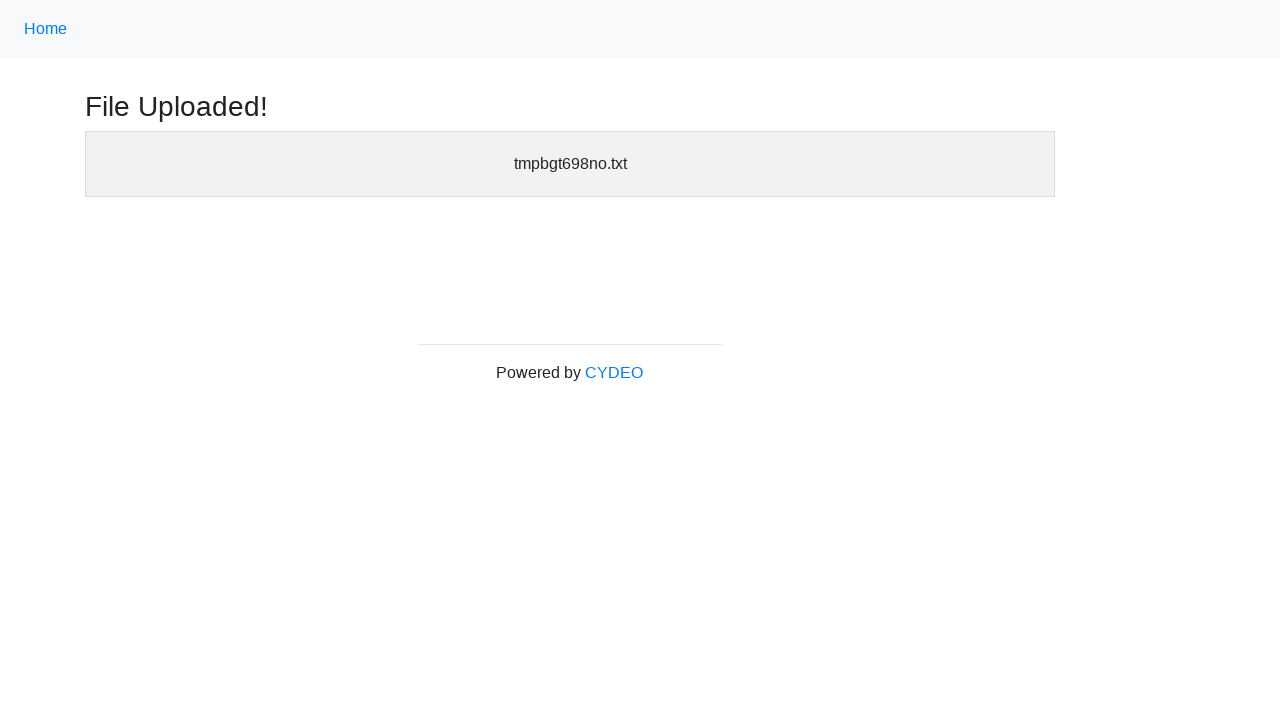

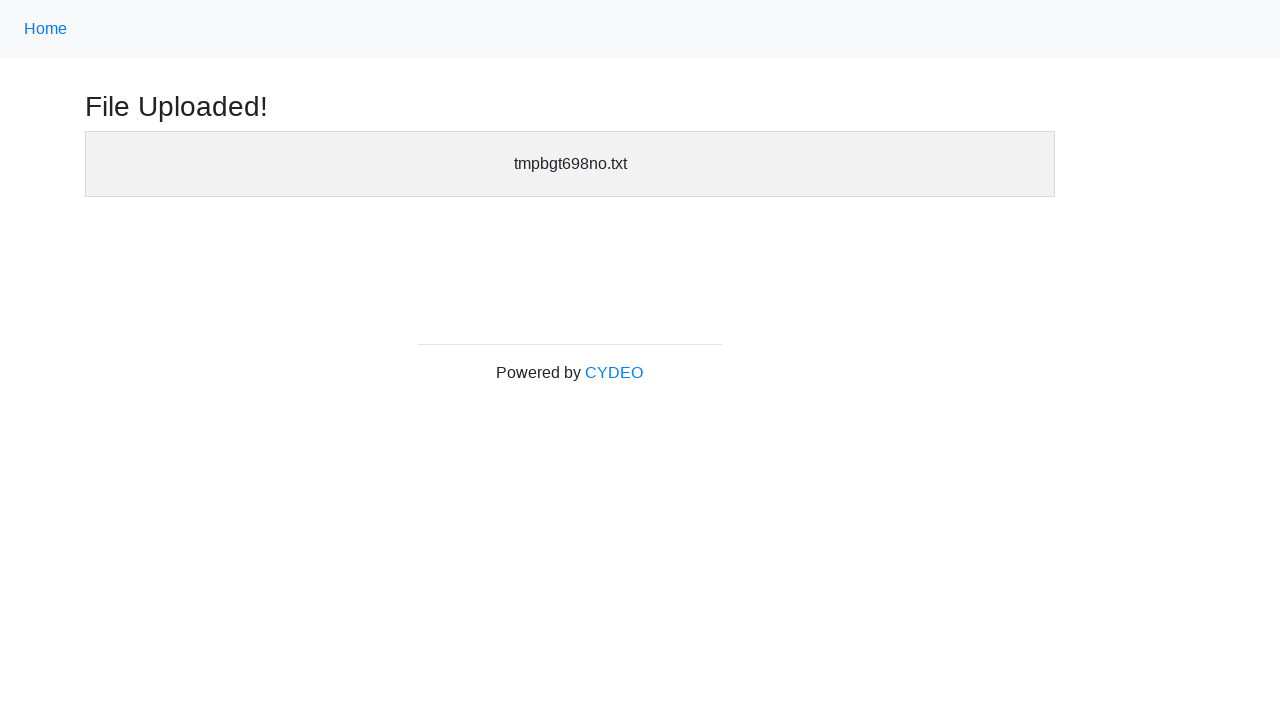